Tests alert popup handling by triggering an alert button and interacting with the browser alert dialog

Starting URL: https://demoqa.com/alerts

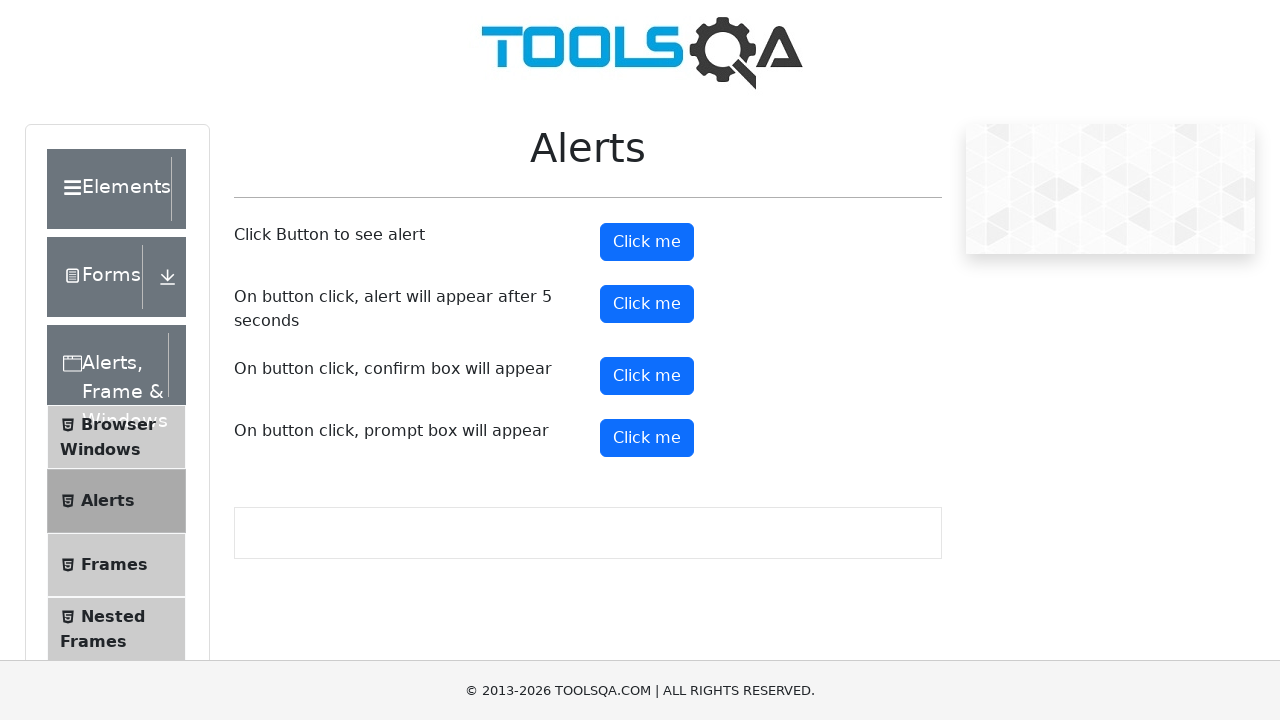

Clicked alert button to trigger alert dialog at (647, 242) on #alertButton
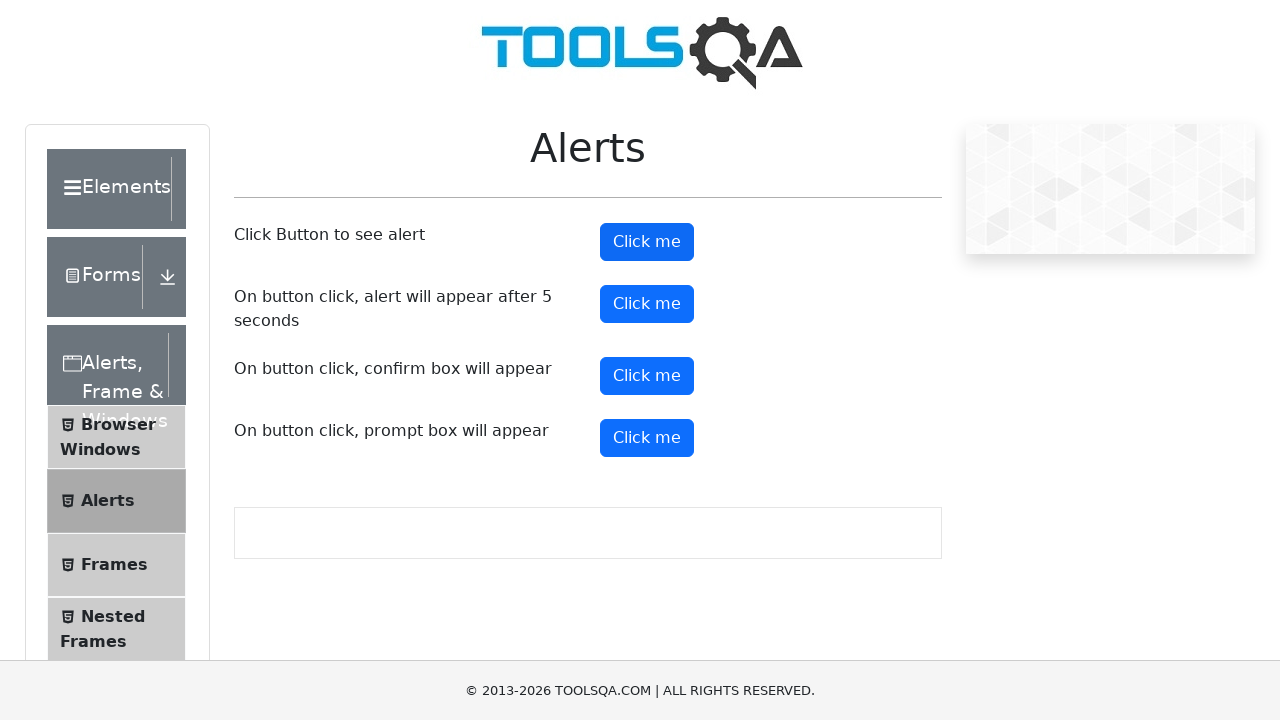

Set up dialog handler to accept alerts
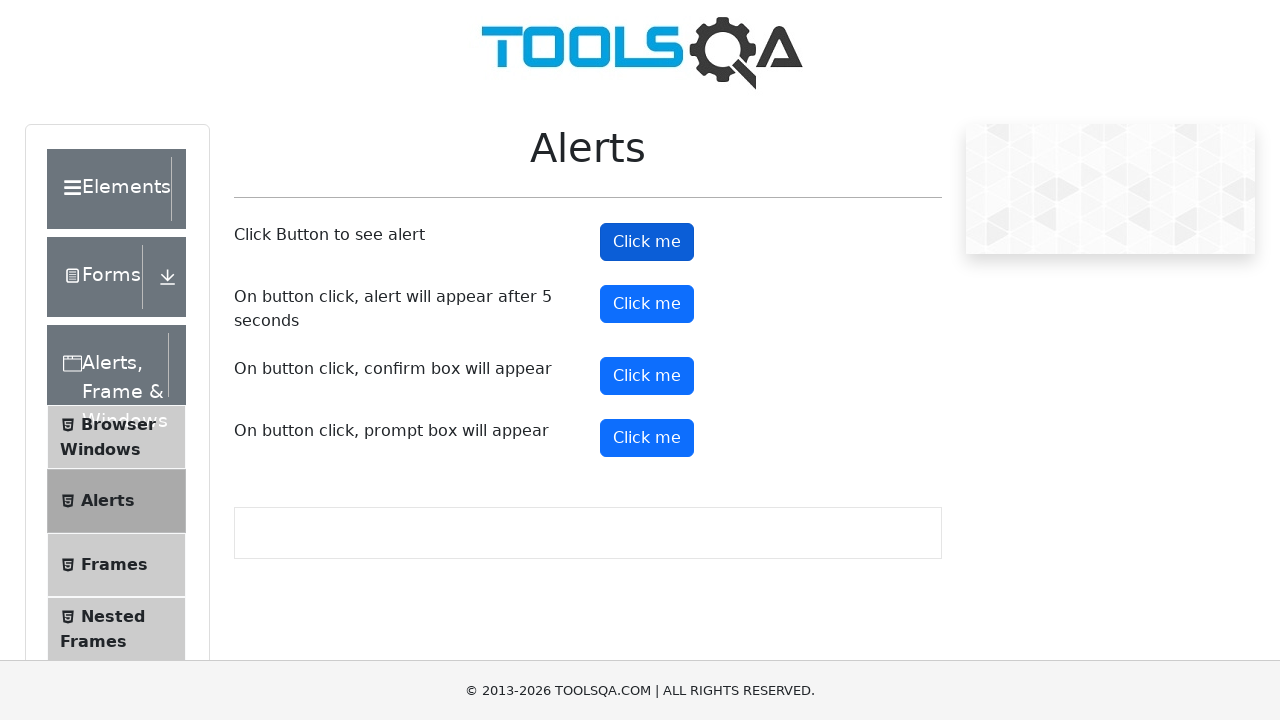

Clicked alert button again to trigger alert dialog at (647, 242) on #alertButton
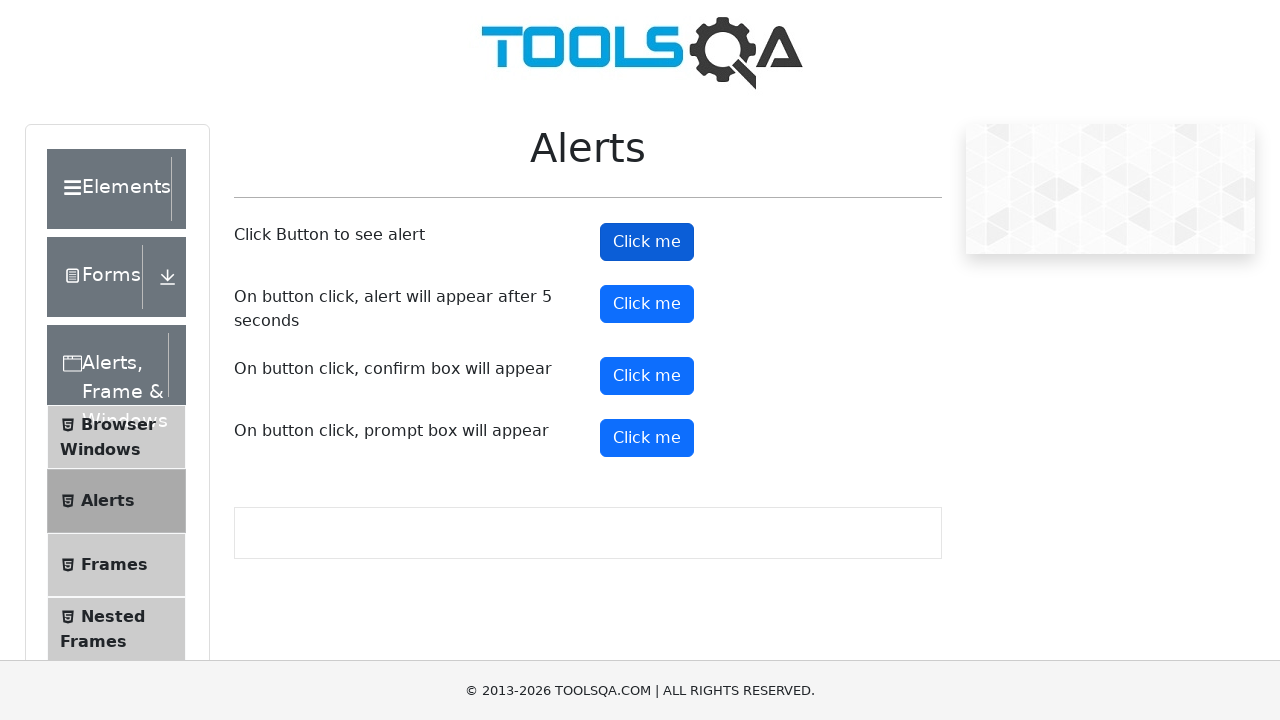

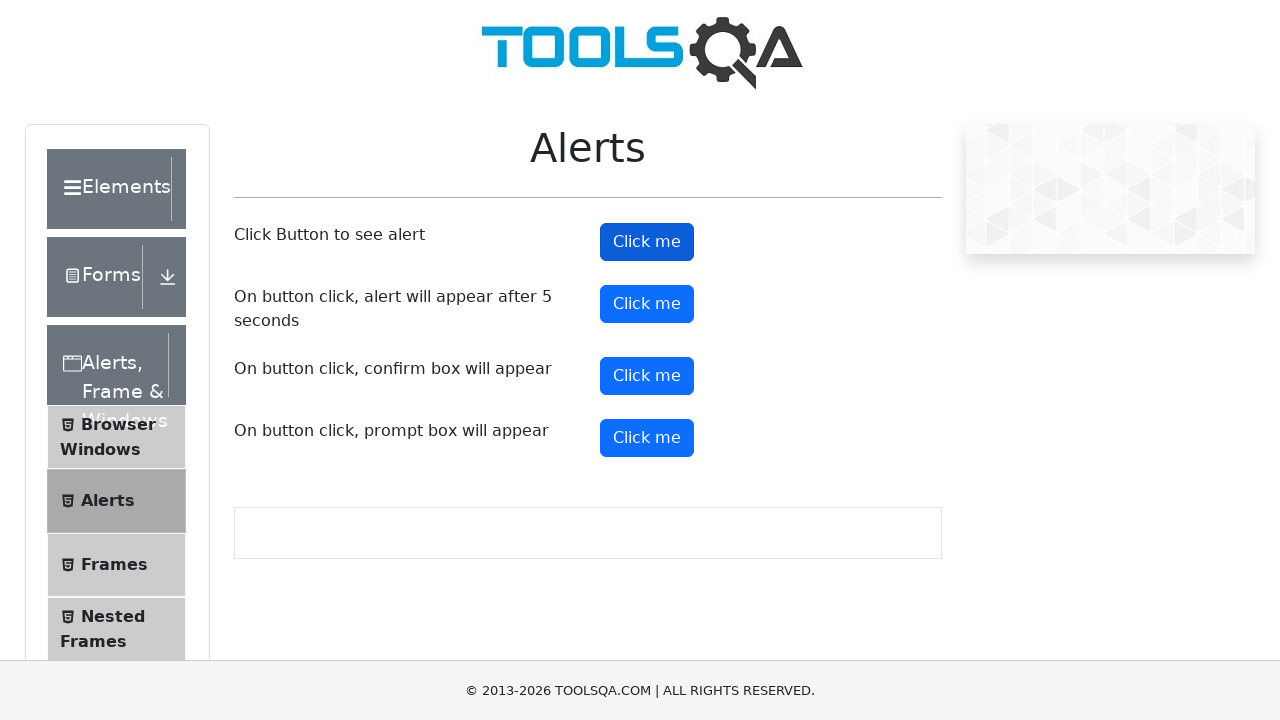